Tests the ERail website by searching for trains between two stations (Chennai and Coimbatore) and retrieving train information from the results table

Starting URL: https://erail.in/

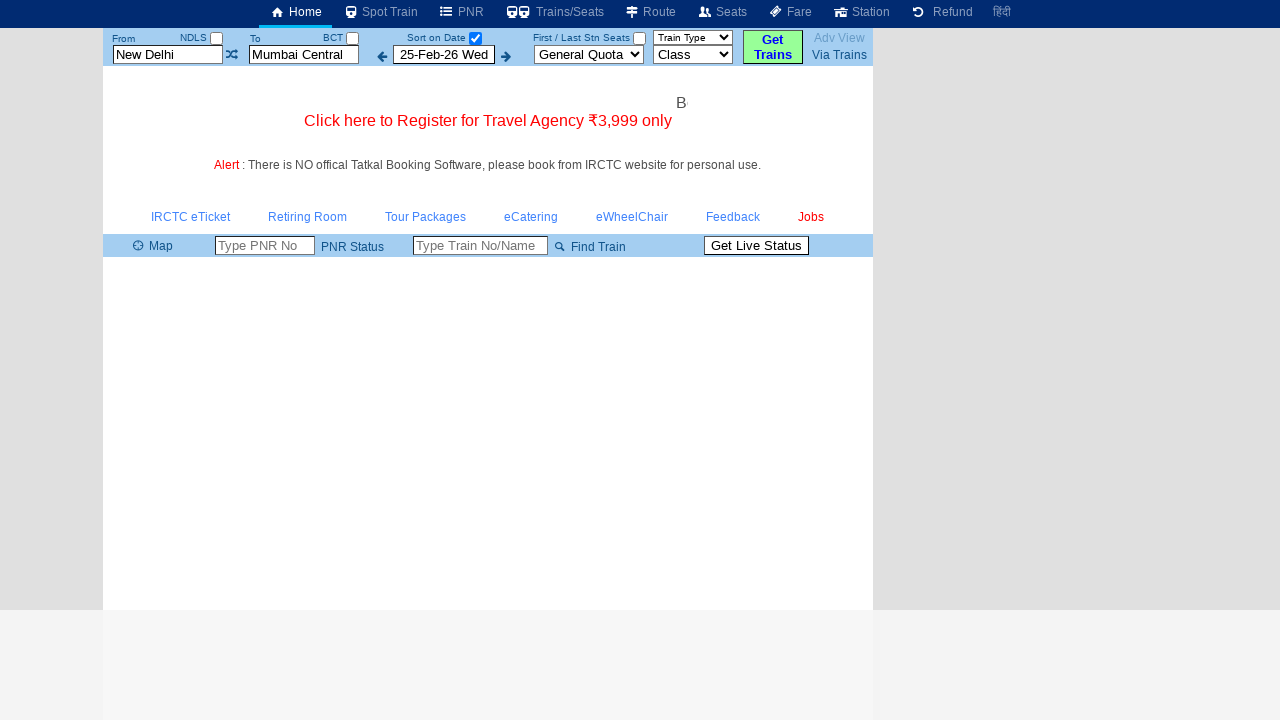

Cleared the 'From' station field on #txtStationFrom
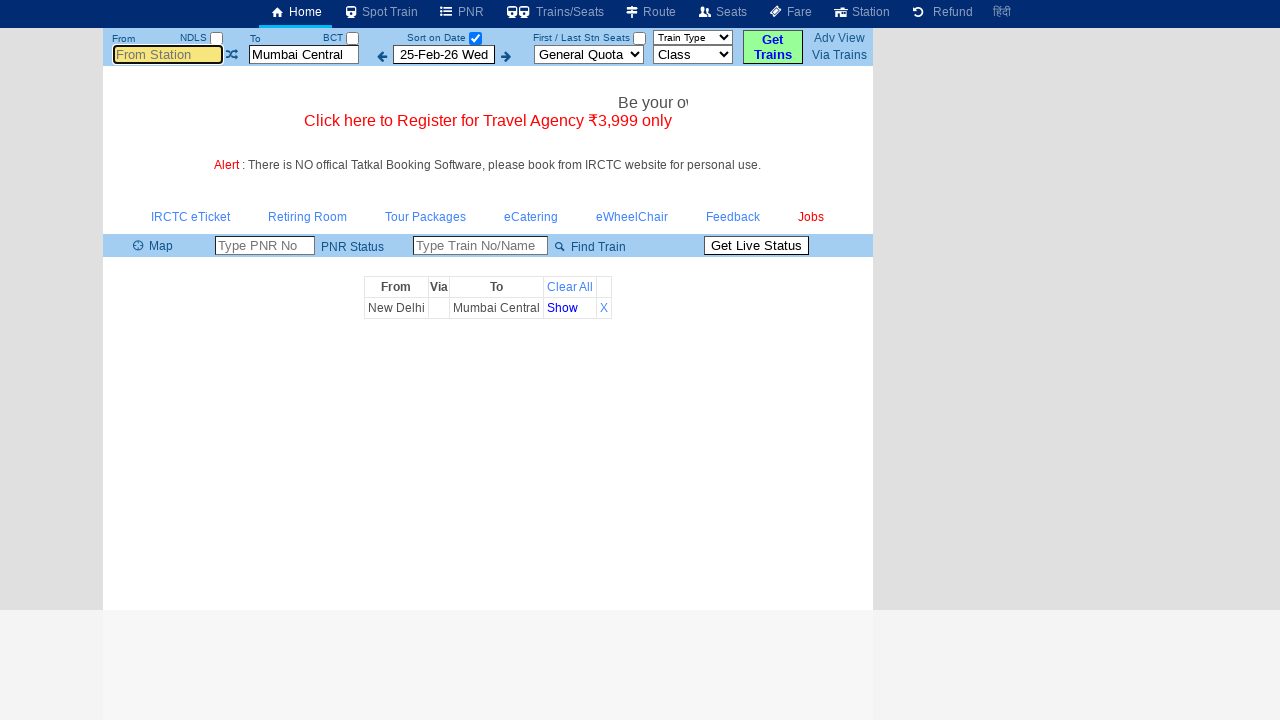

Filled 'From' station field with 'Mgr Chennai Ctr' on #txtStationFrom
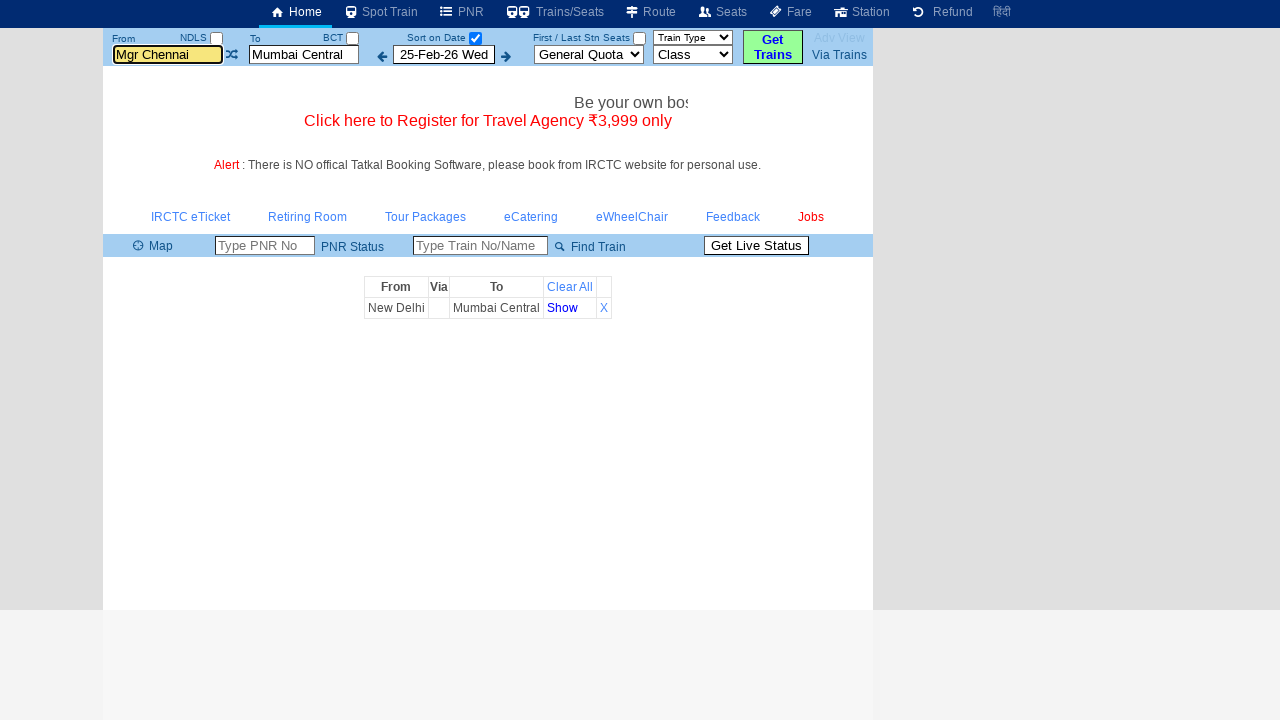

Pressed ArrowDown to navigate dropdown options
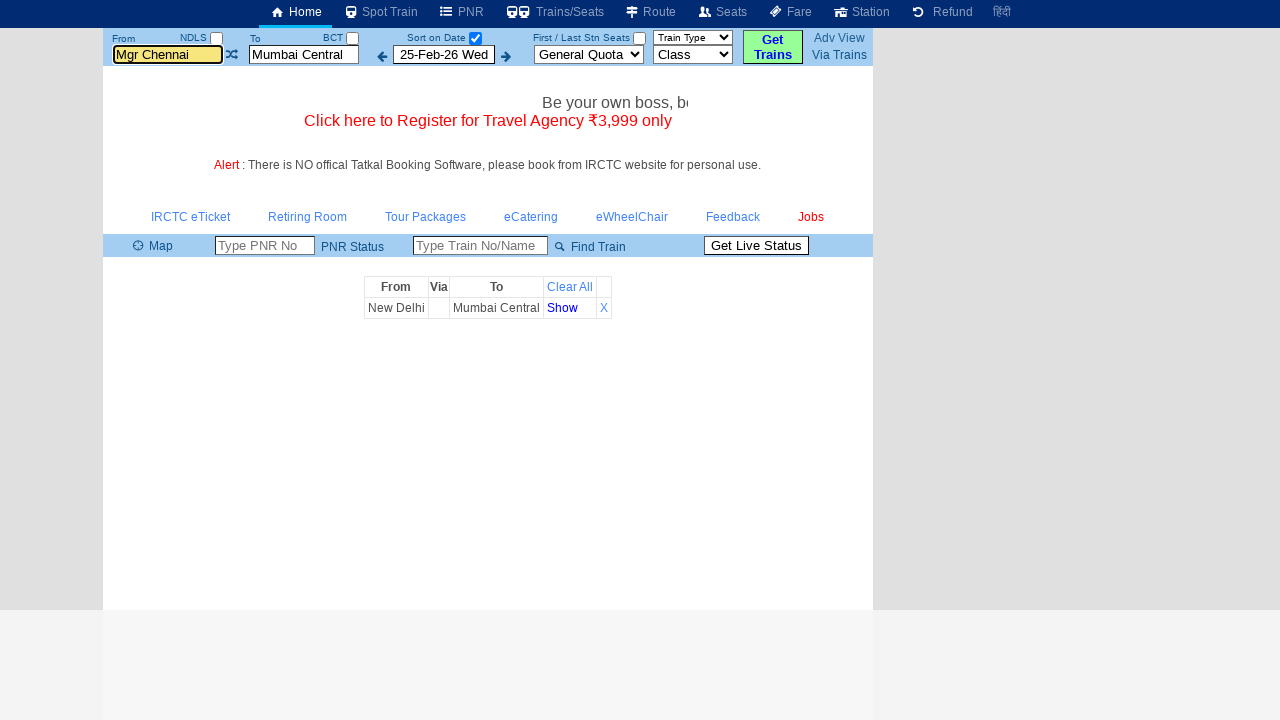

Pressed Enter to select Chennai station from dropdown
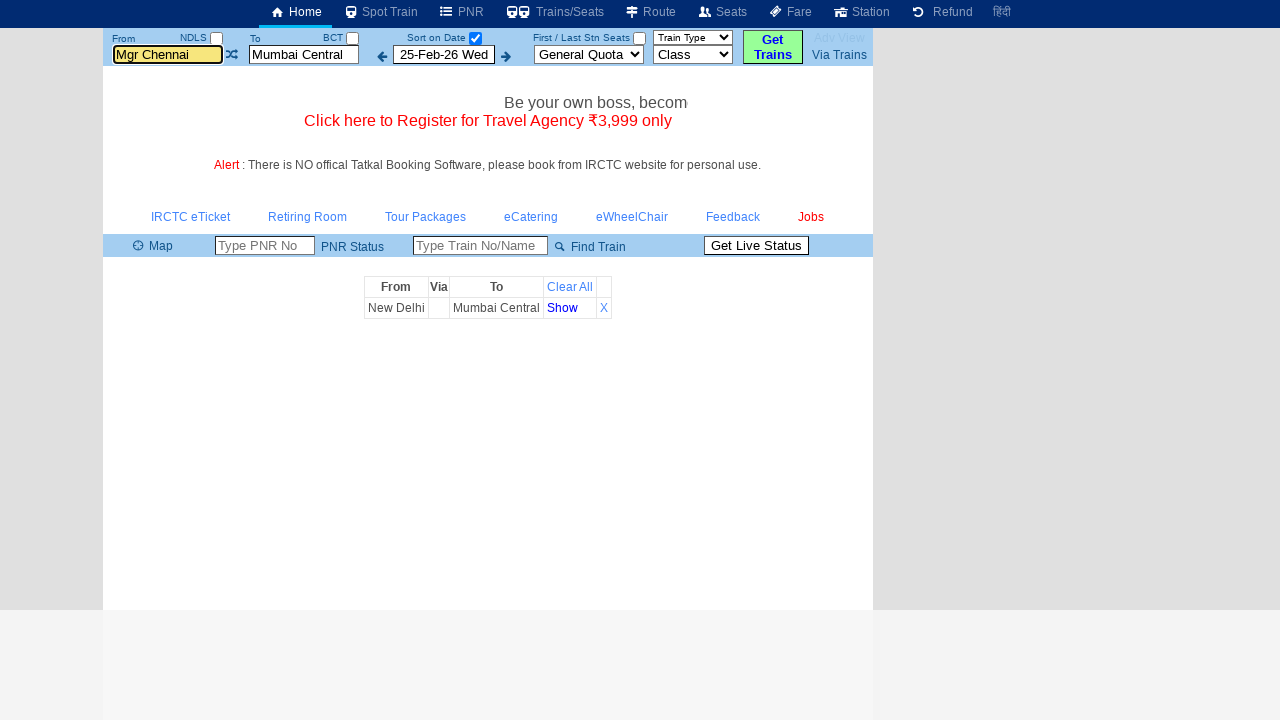

Cleared the 'To' station field on #txtStationTo
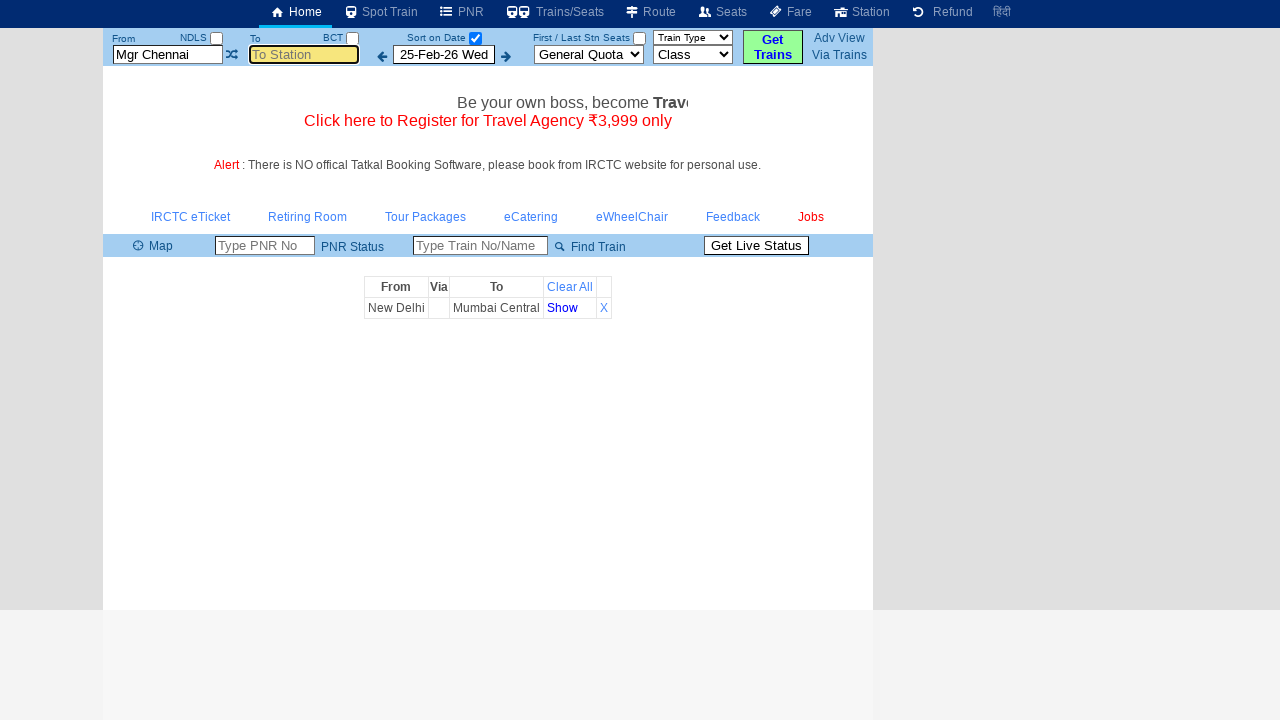

Filled 'To' station field with 'Coimbatore Jn' on #txtStationTo
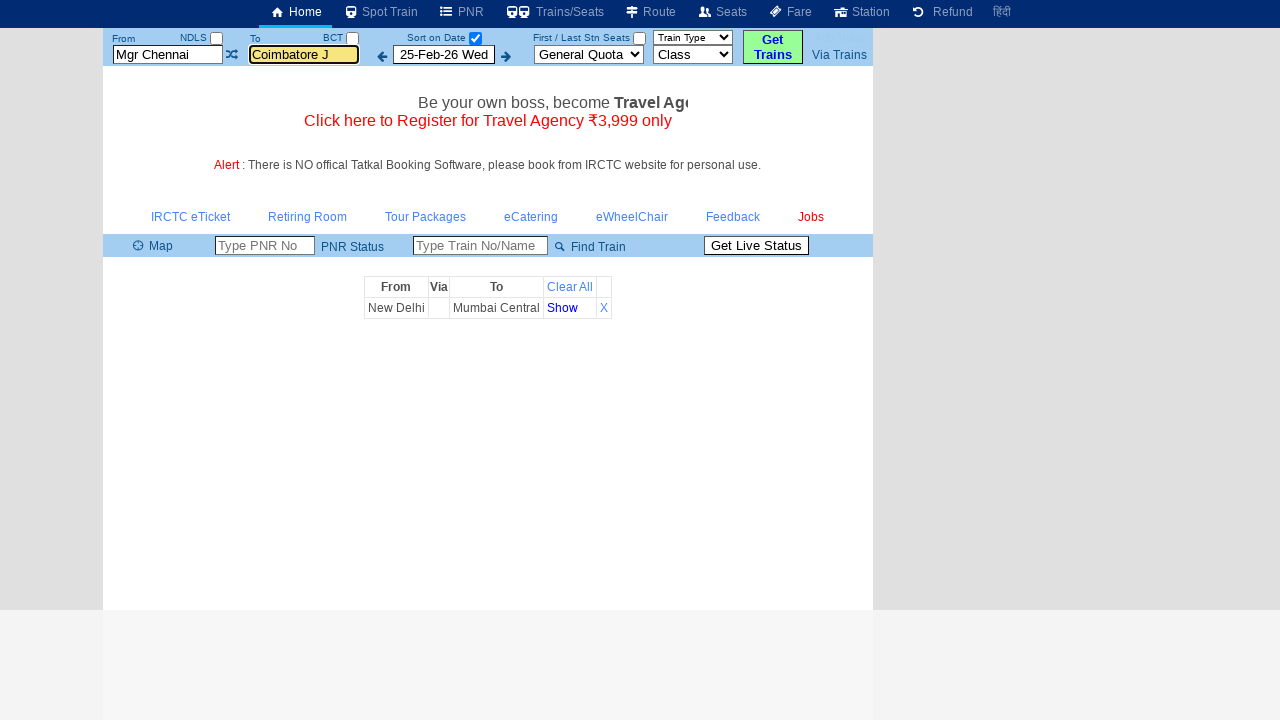

Pressed ArrowDown to navigate dropdown options
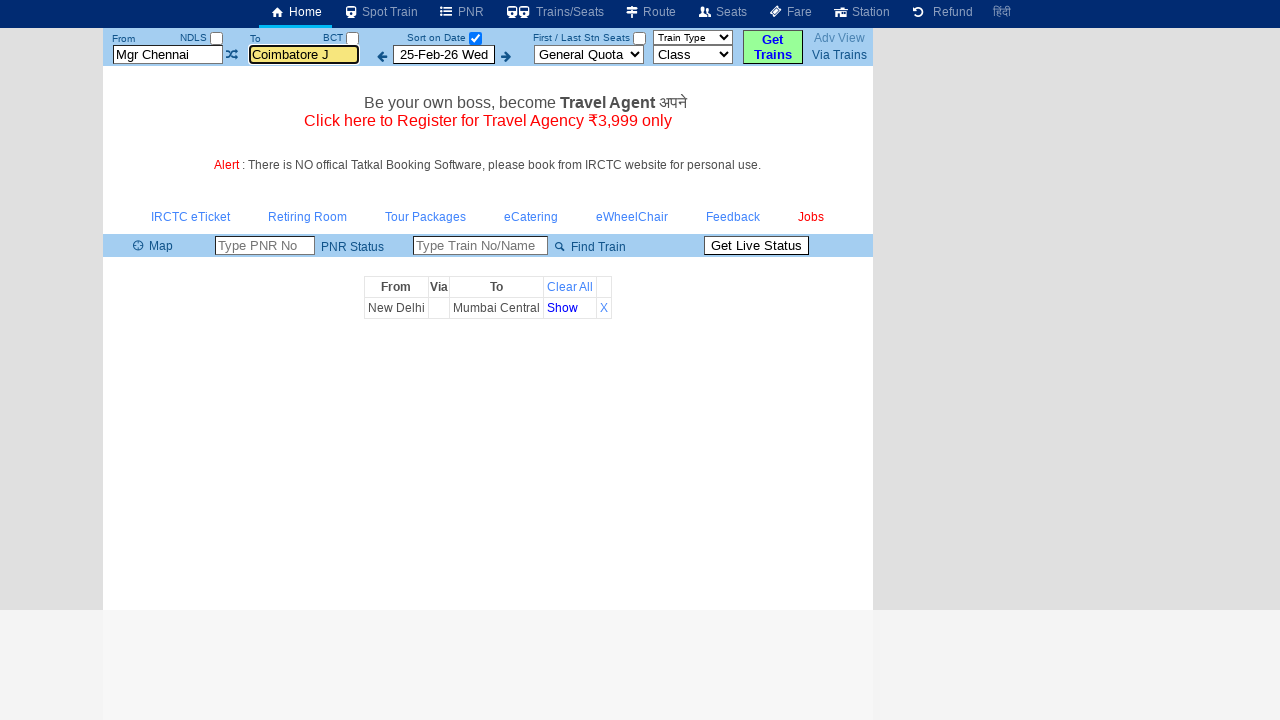

Pressed Enter to select Coimbatore station from dropdown
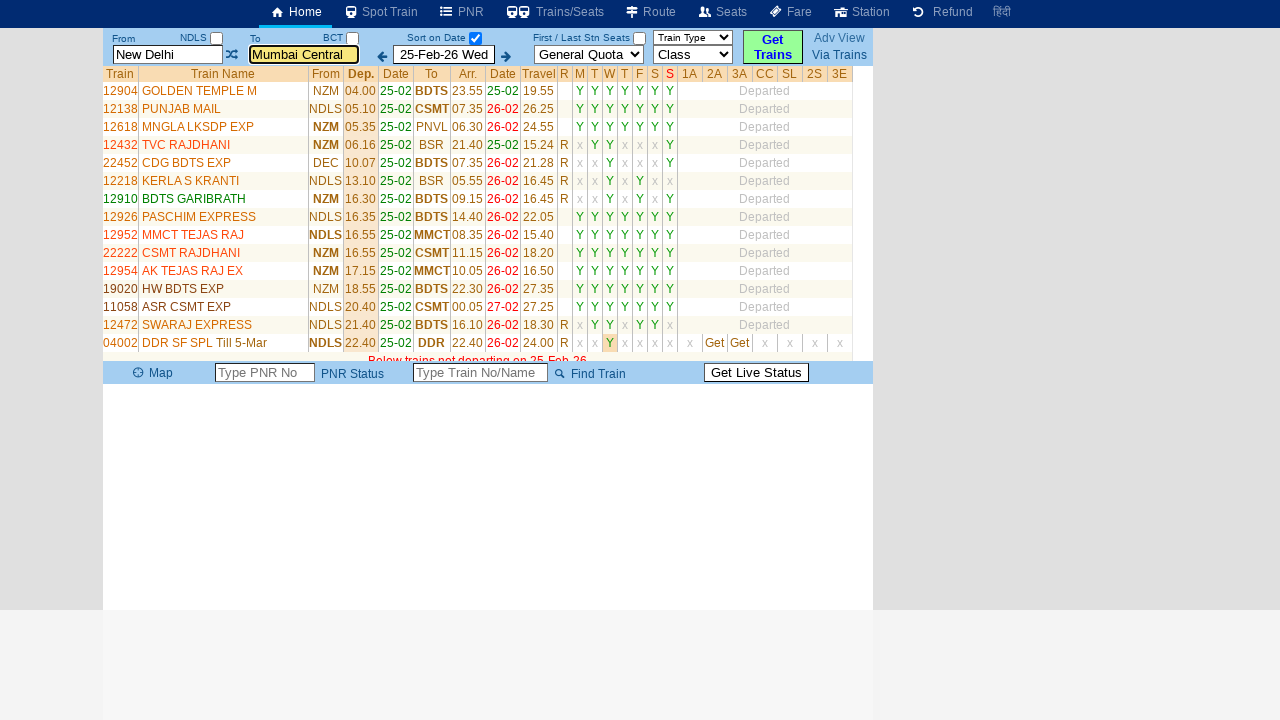

Clicked search button to find trains between Chennai and Coimbatore at (773, 47) on xpath=//input[@id='buttonFromTo']
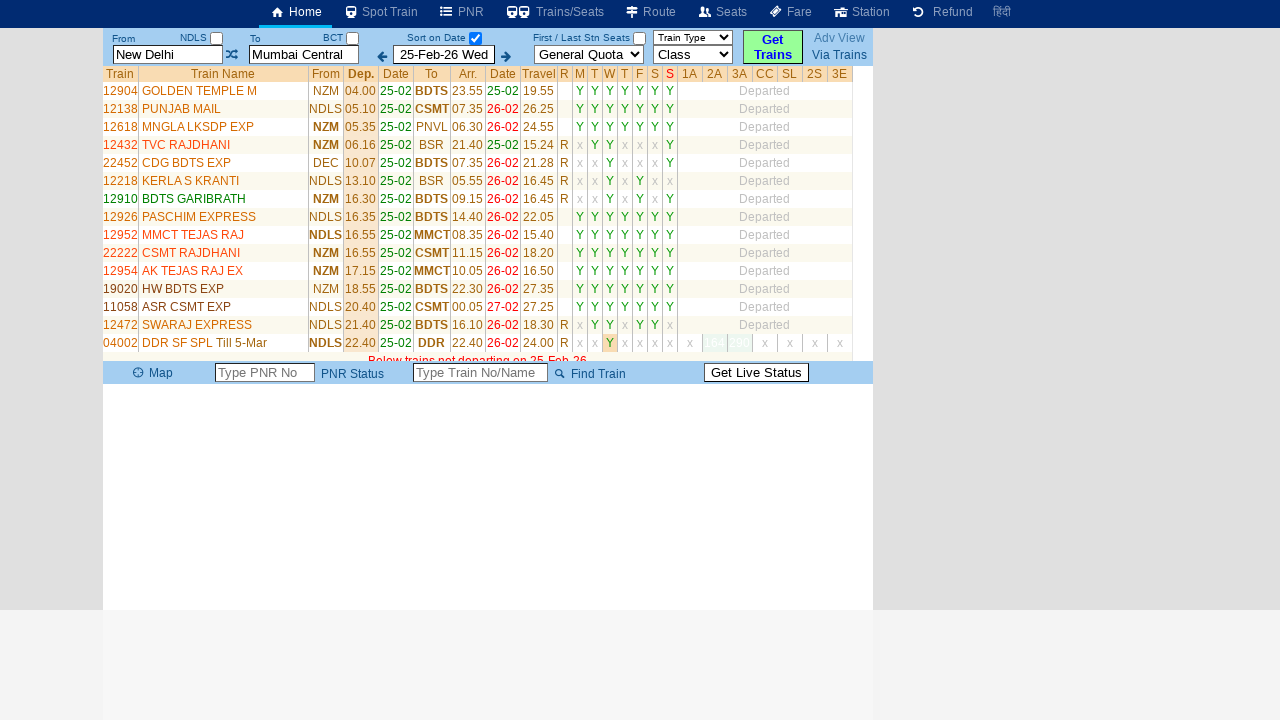

Waited for train results table to load
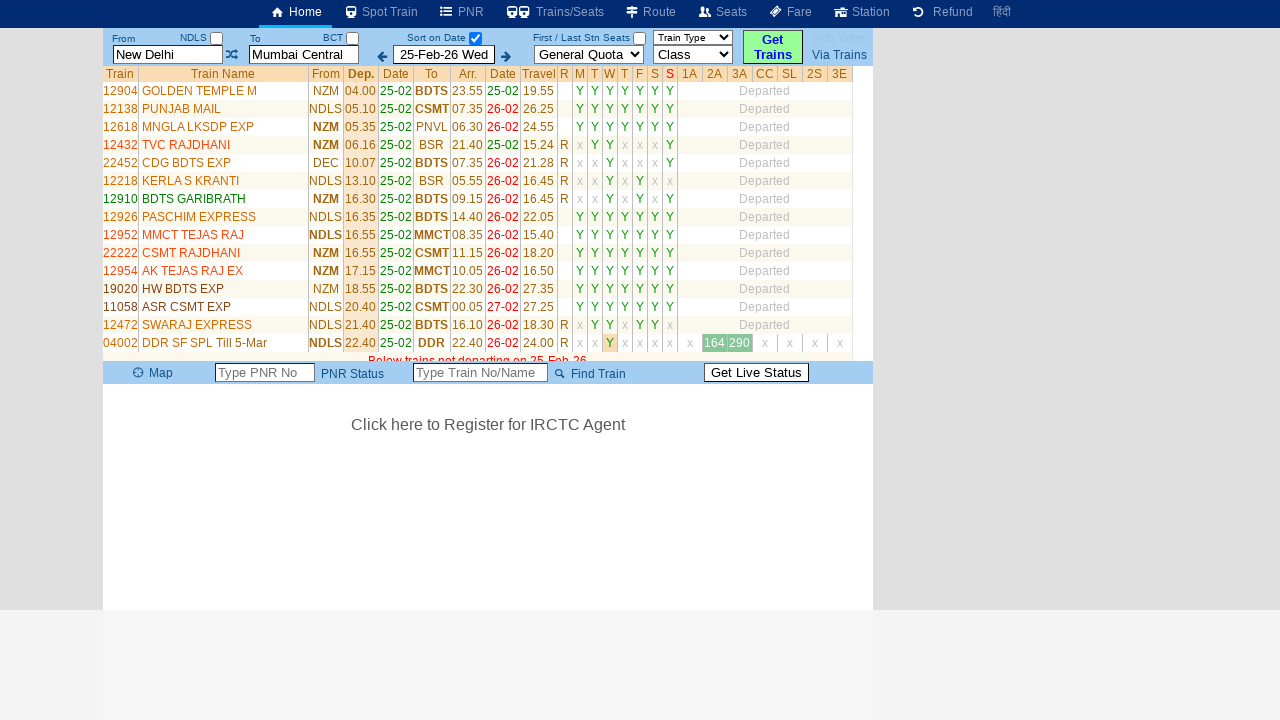

Retrieved train information elements from results table
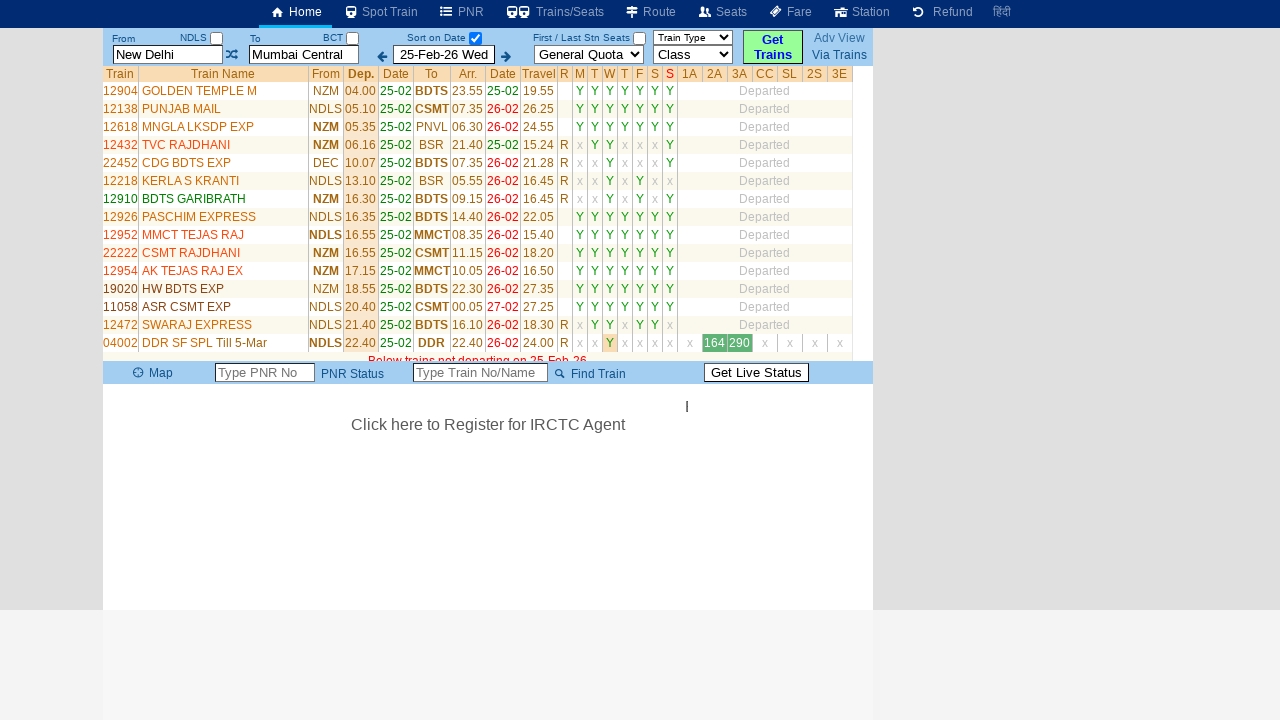

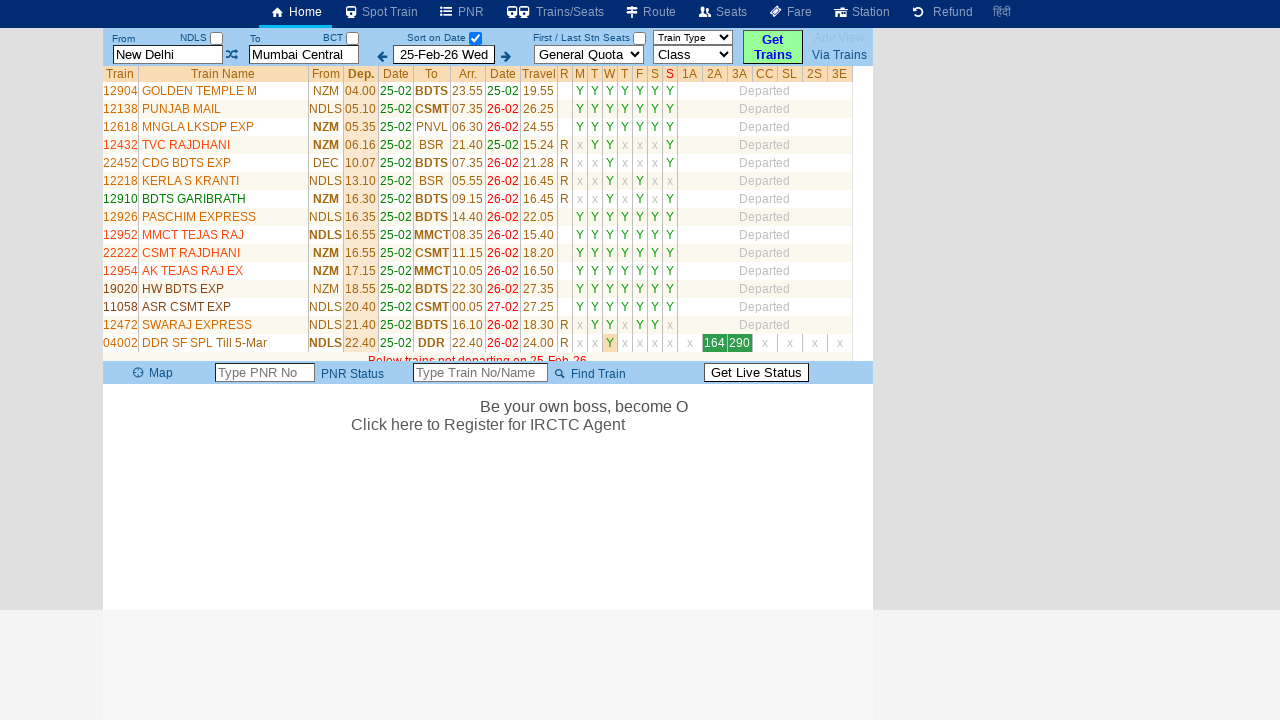